Tests multi-select list editor functionality by selecting features (flag, bluetooth) and their corresponding models from dropdown lists on a DevExpress demo page

Starting URL: https://demos.devexpress.com/aspxeditorsdemos/ListEditors/MultiSelect.aspx

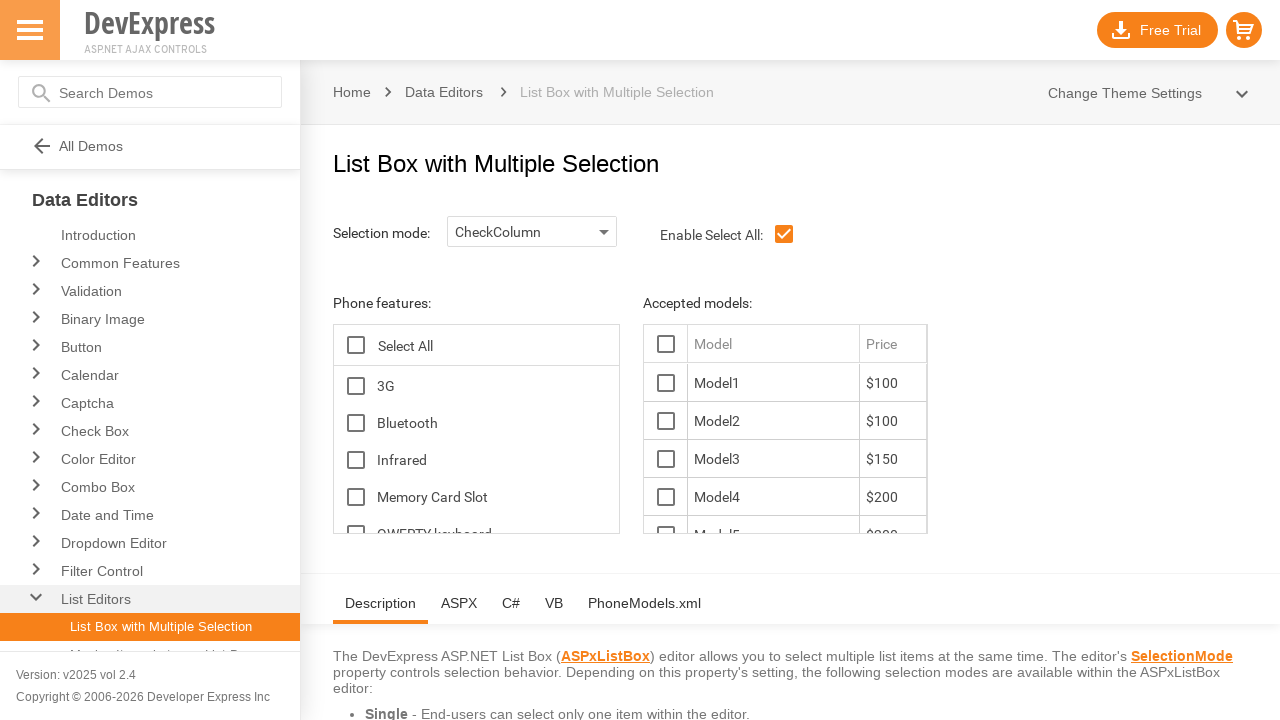

Clicked on 'flag' feature option in multi-select list at (498, 386) on td#ContentHolder_lbFeatures_LBI0T1
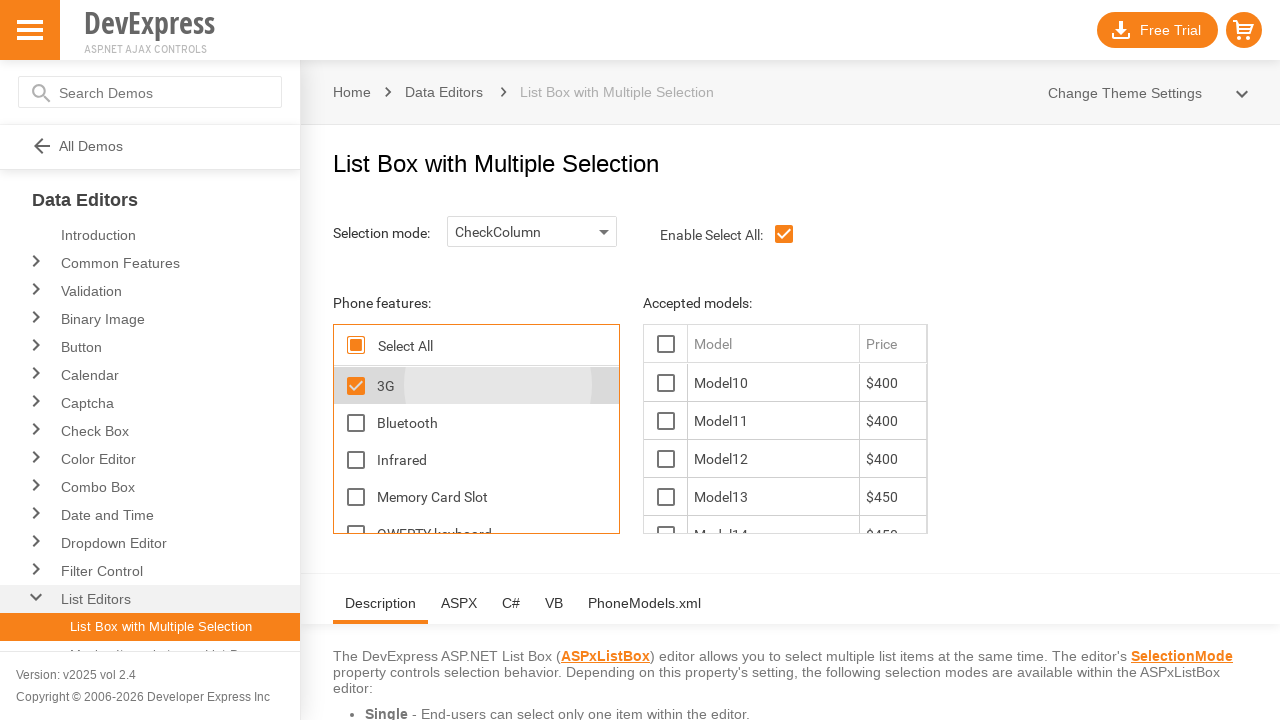

Models list updated and became visible after selecting flag feature
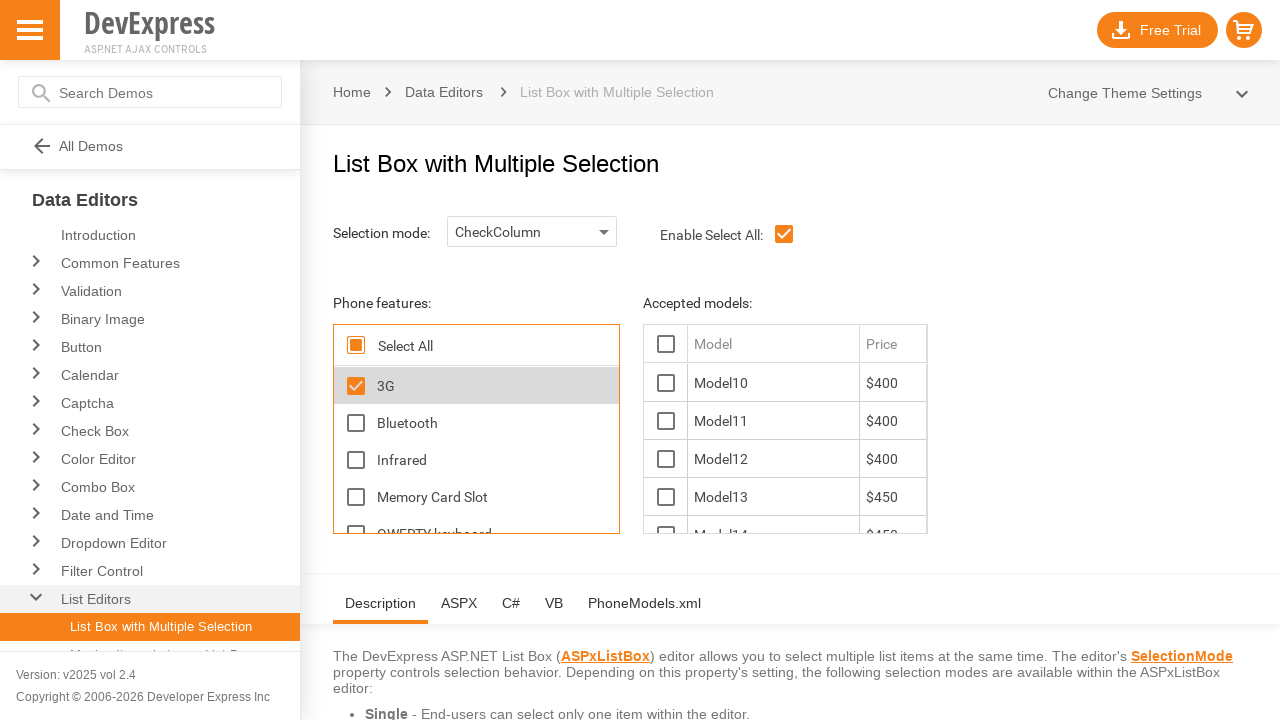

Clicked on corresponding model for flag feature at (666, 383) on span#ContentHolder_lbModels_10_D
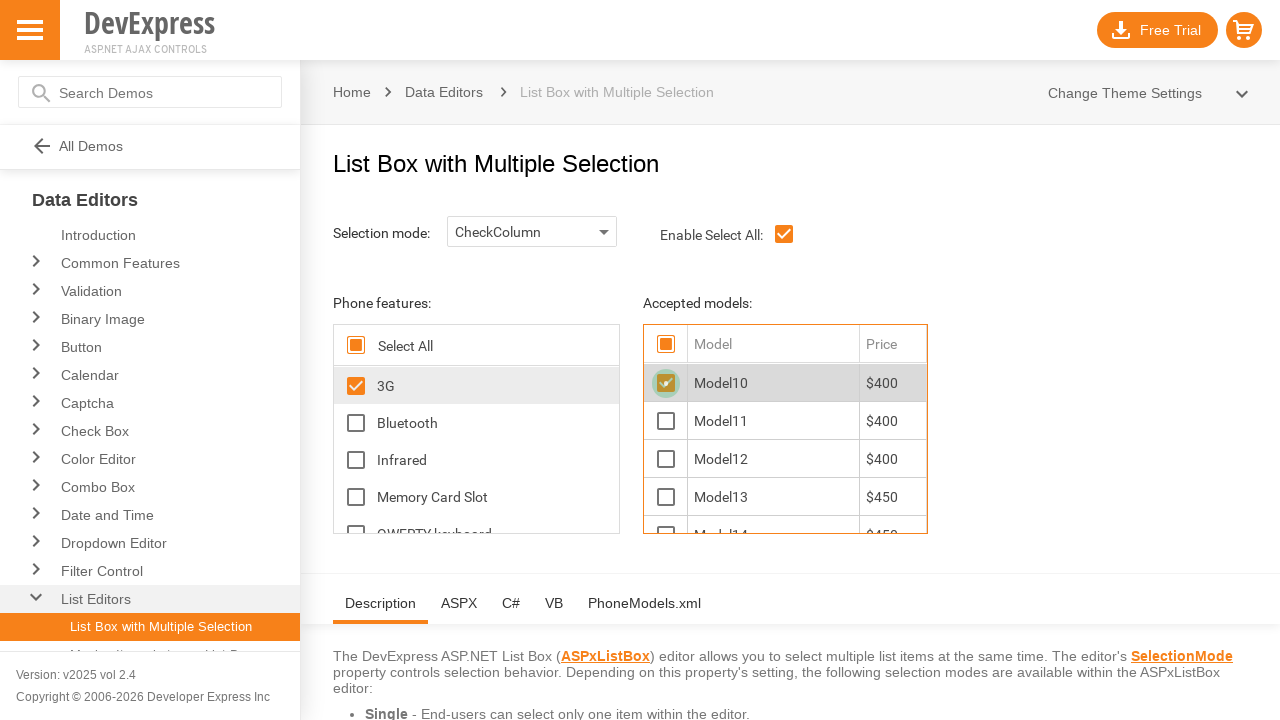

Clicked on 'bluetooth' feature option in multi-select list at (498, 422) on td#ContentHolder_lbFeatures_LBI1T1
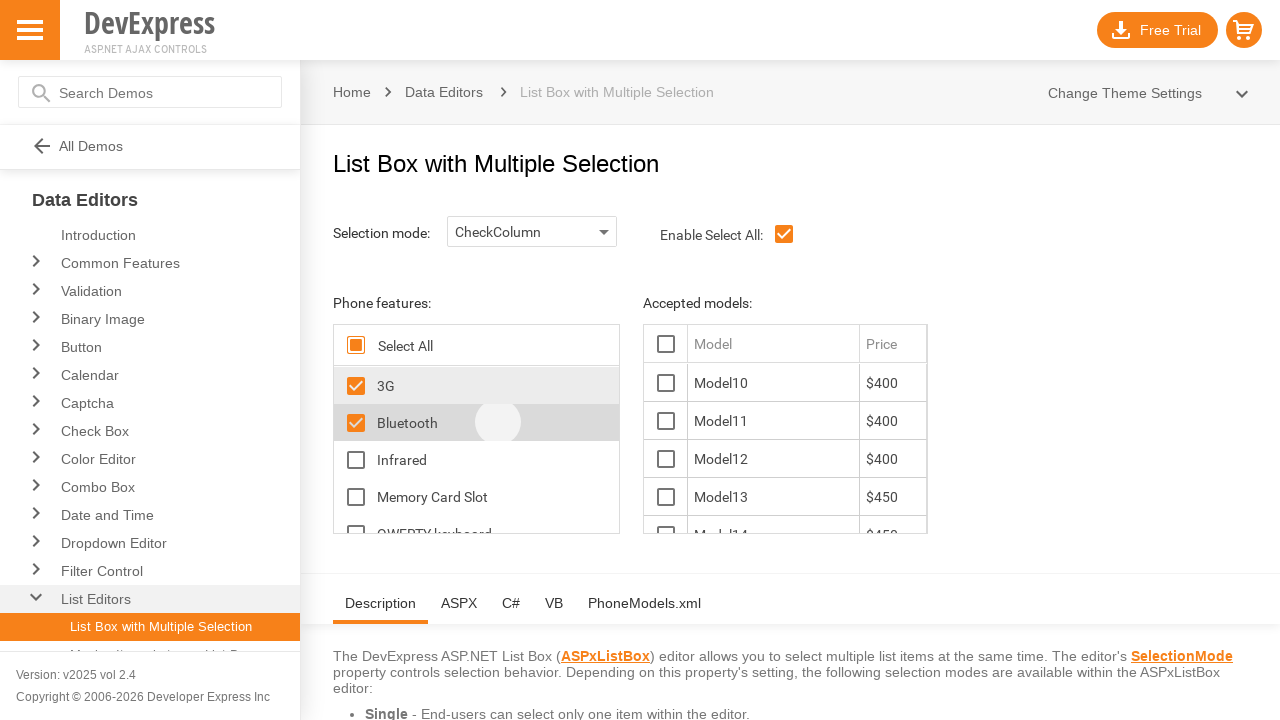

Models list updated and became visible after selecting bluetooth feature
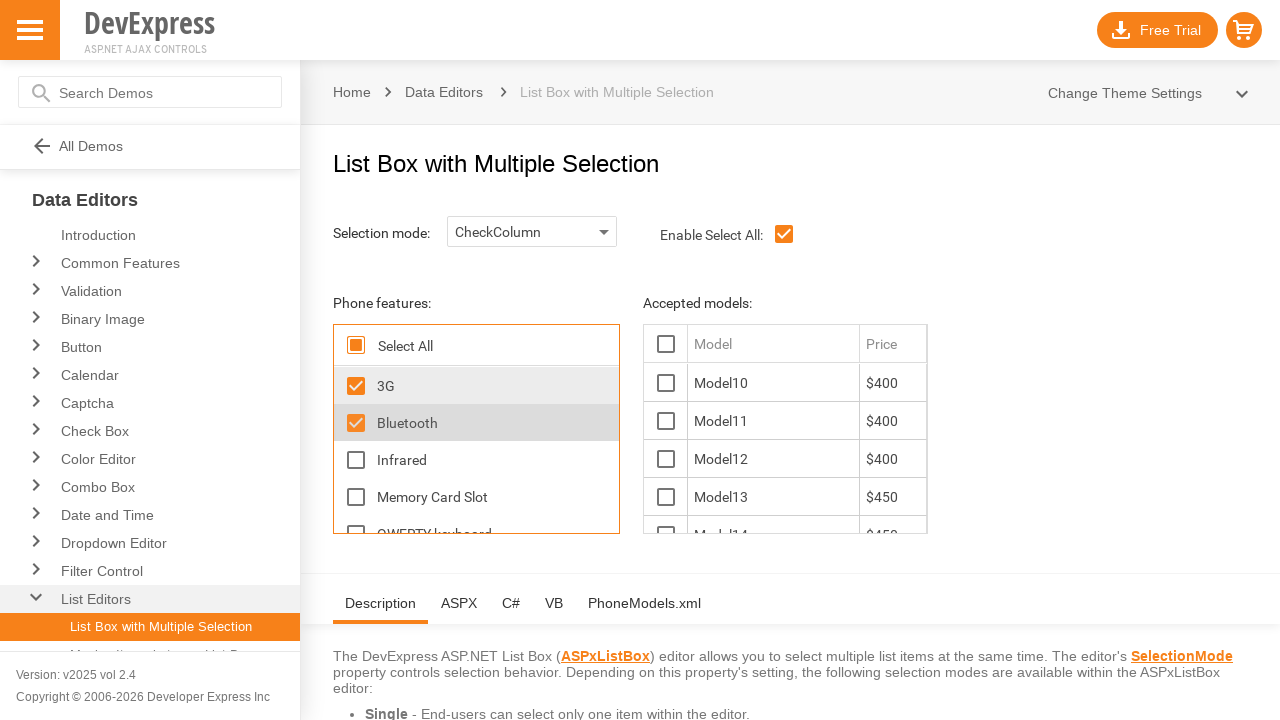

Clicked on corresponding model for bluetooth feature at (666, 421) on span#ContentHolder_lbModels_11_D
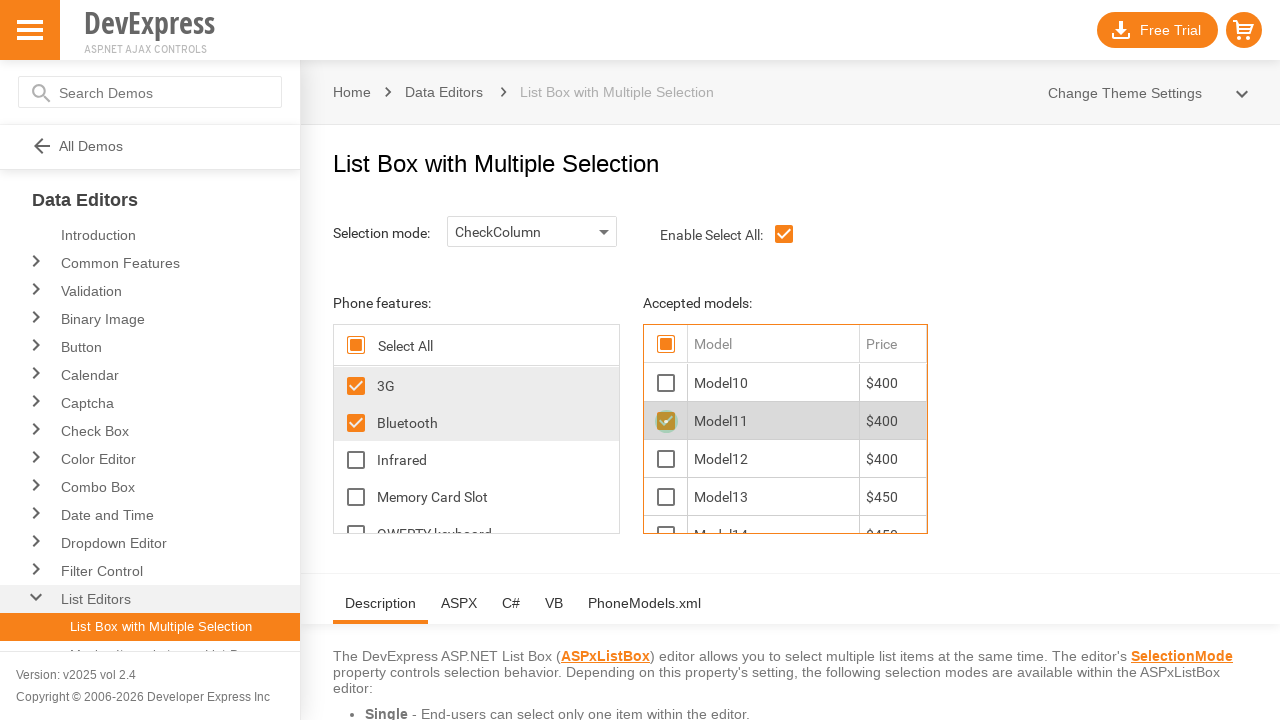

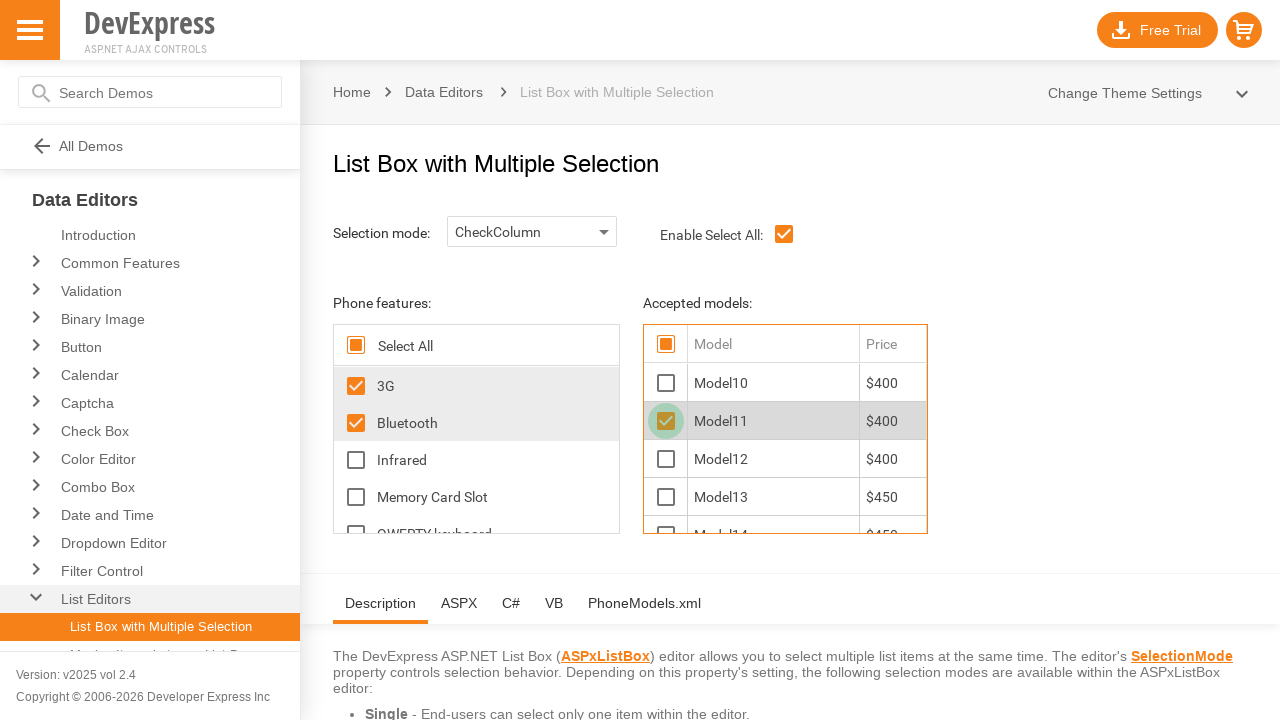